Tests whether various form elements are enabled or disabled, including textboxes, radio buttons, textareas, dropdowns, checkboxes, and sliders

Starting URL: https://automationfc.github.io/basic-form/index.html

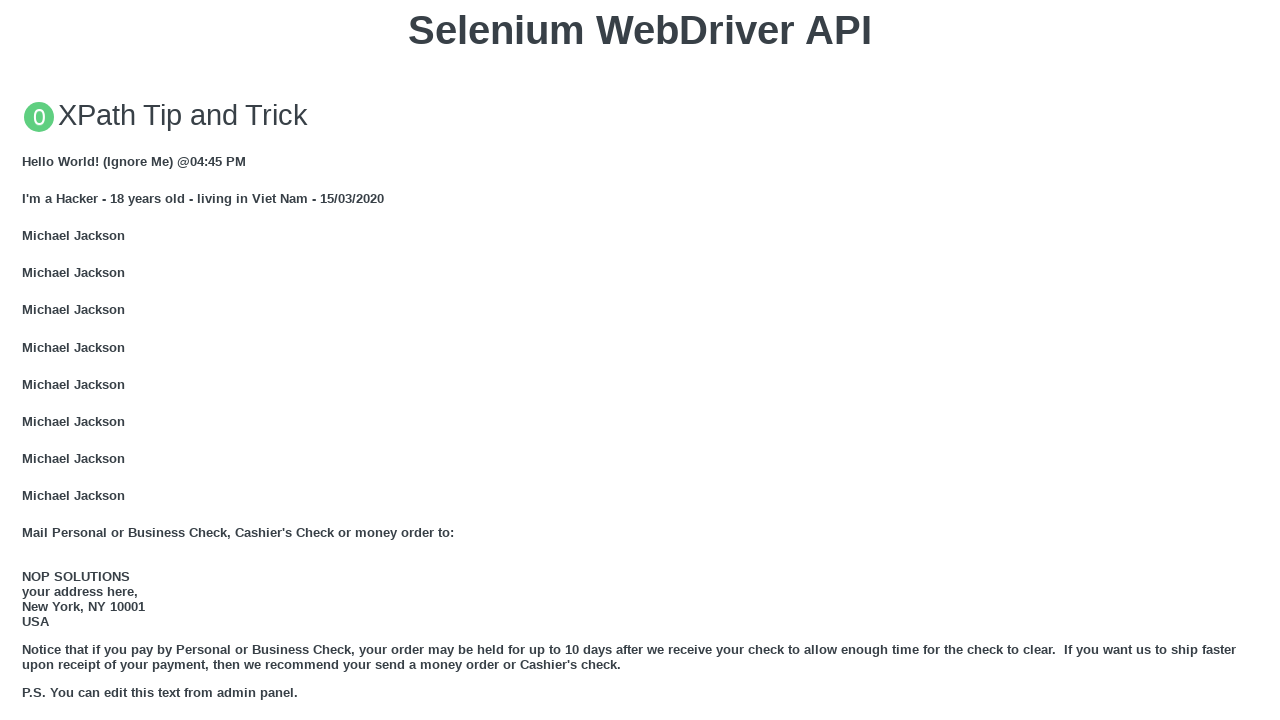

Navigated to basic form test page
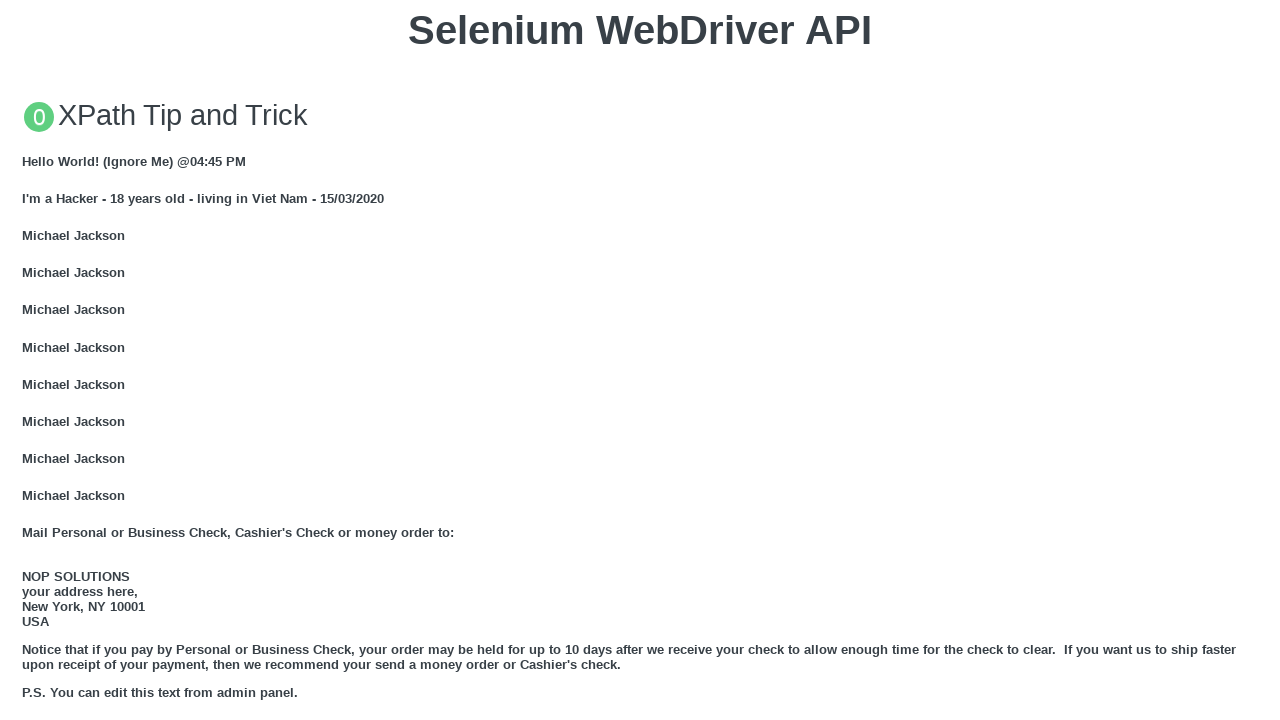

Checked email textbox enabled state
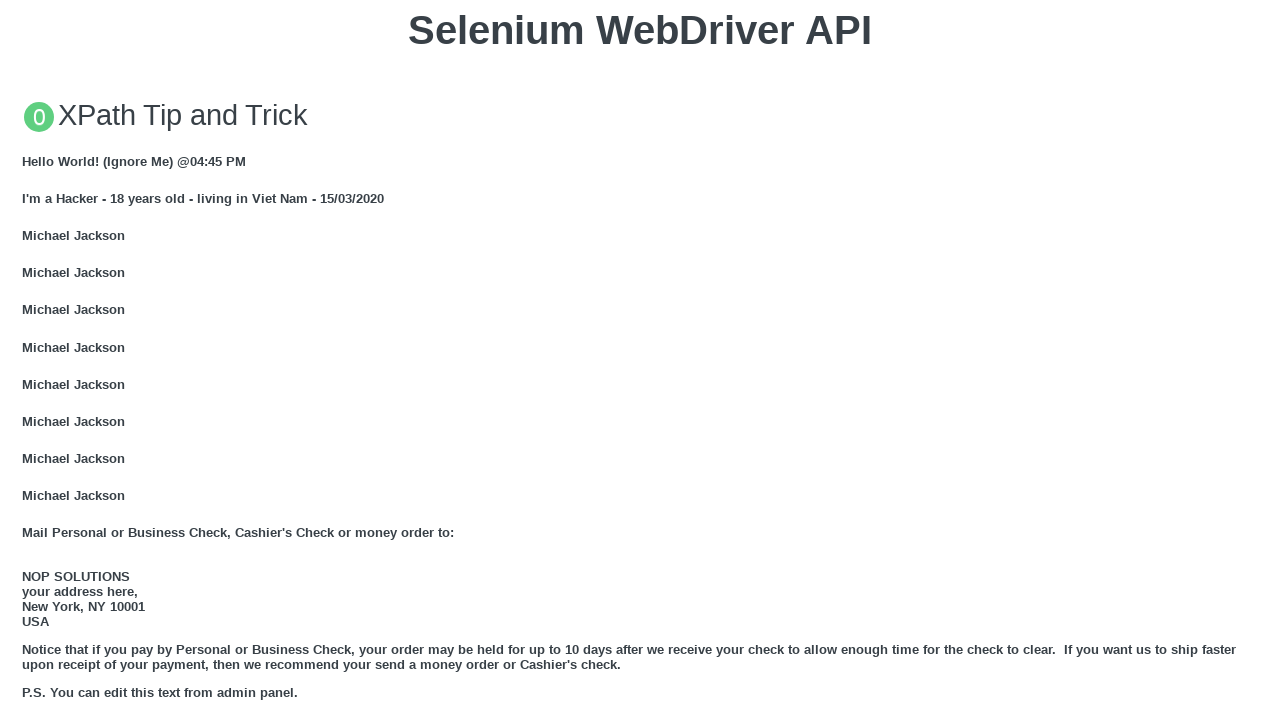

Clicked 'Under 18' radio button as it was enabled at (28, 360) on input#under_18
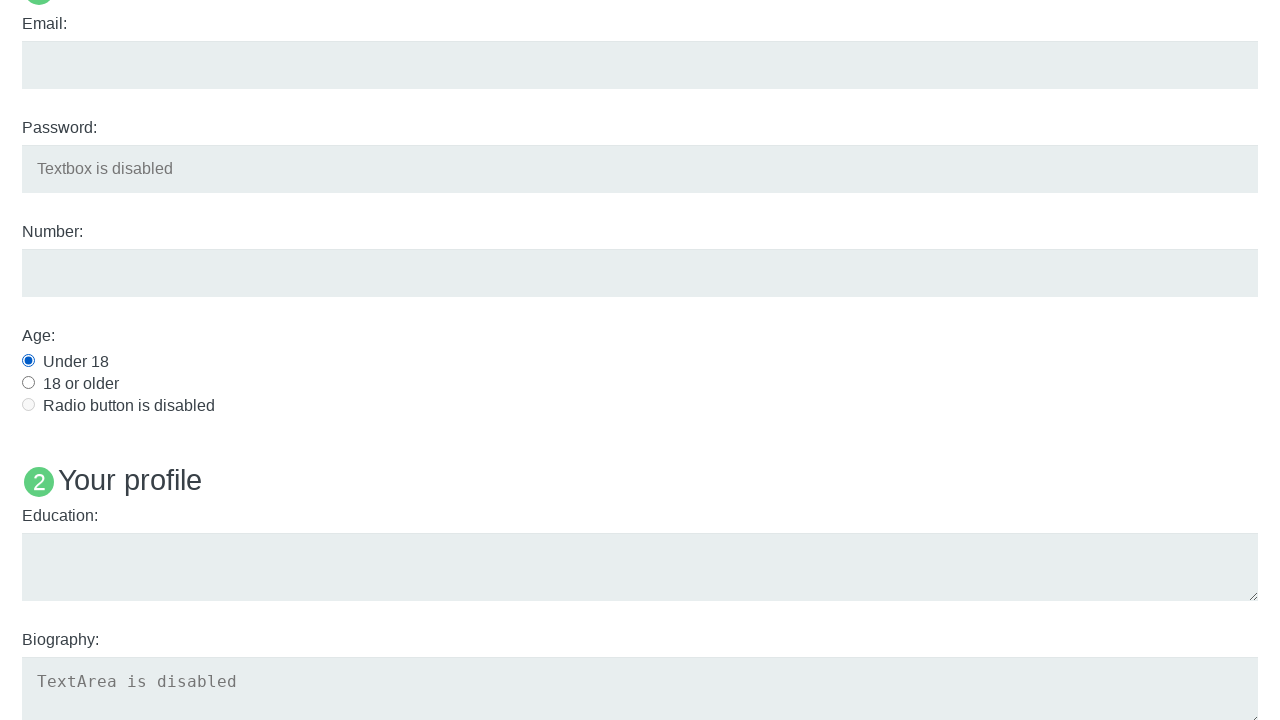

Filled education textarea with 'Automation Testing' on textarea#edu
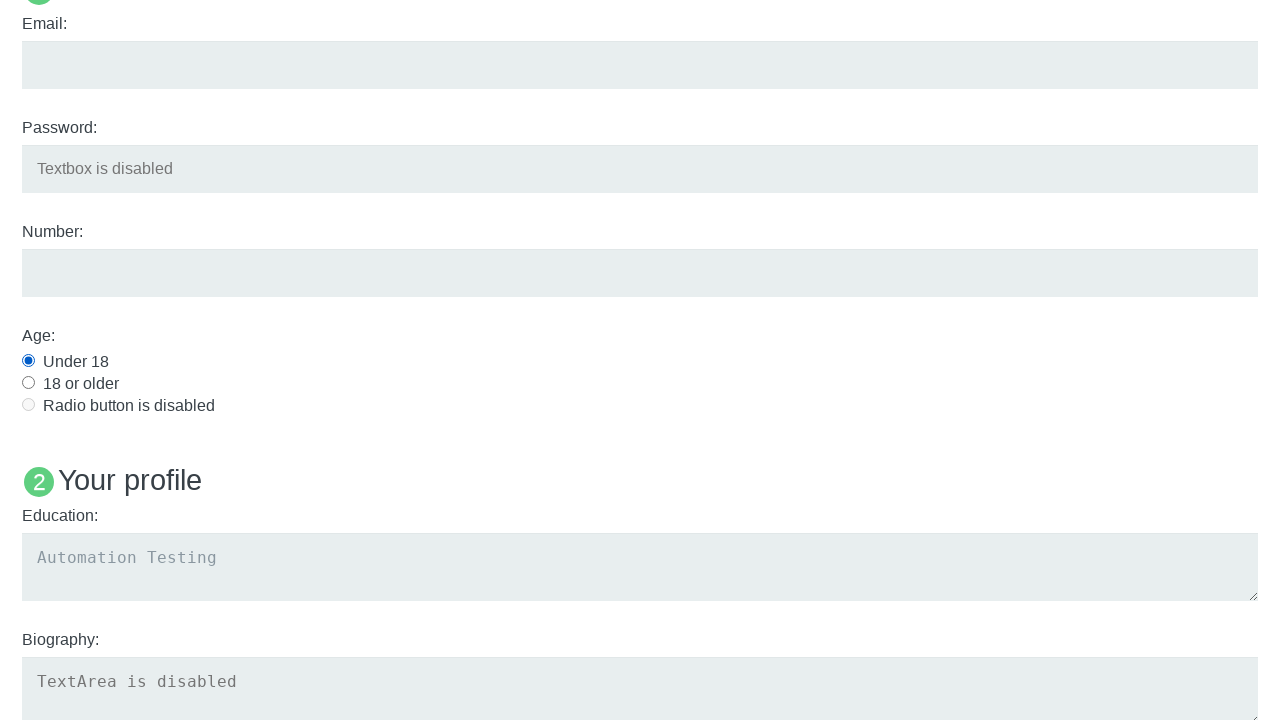

Checked disabled password field enabled state
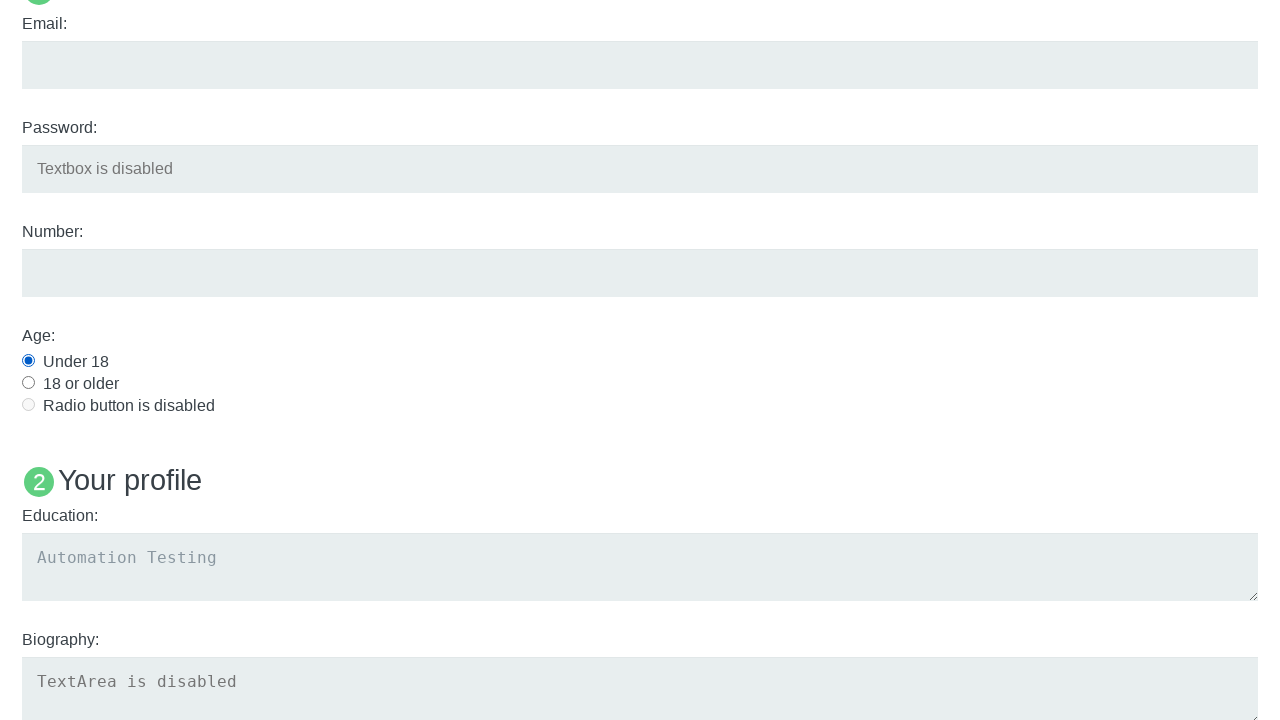

Checked biography textarea enabled state
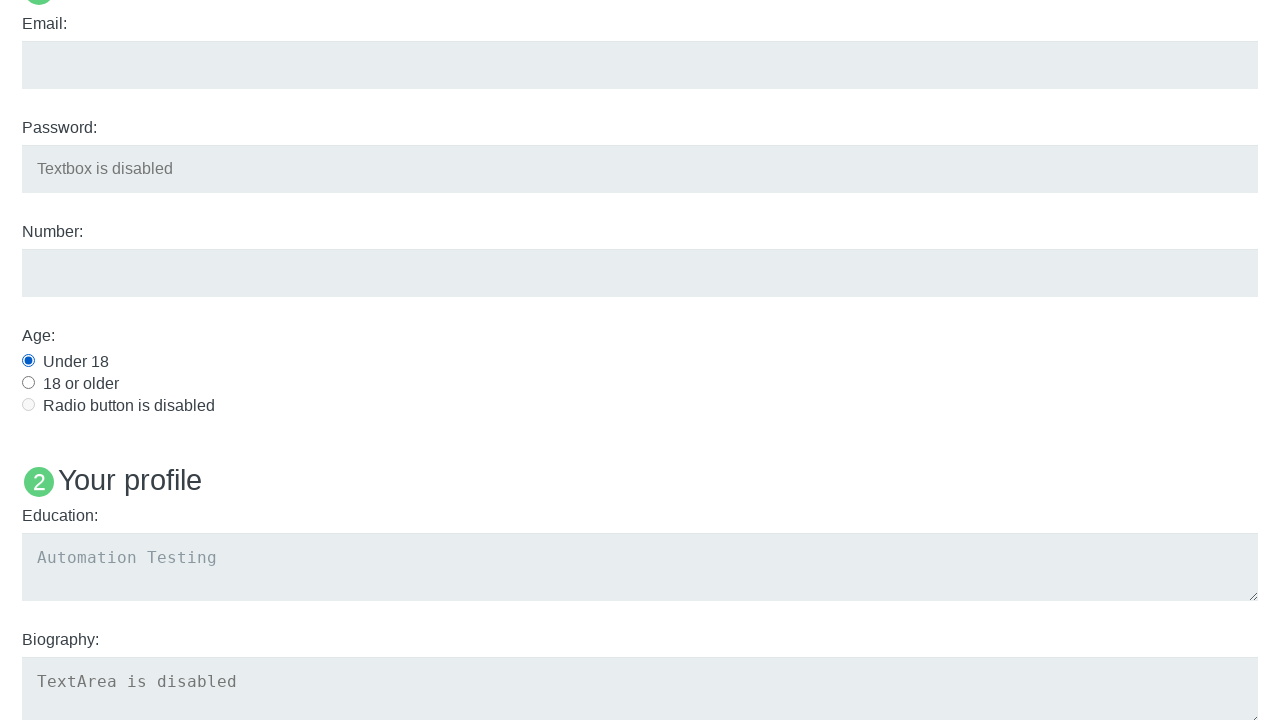

Checked disabled age radio button enabled state
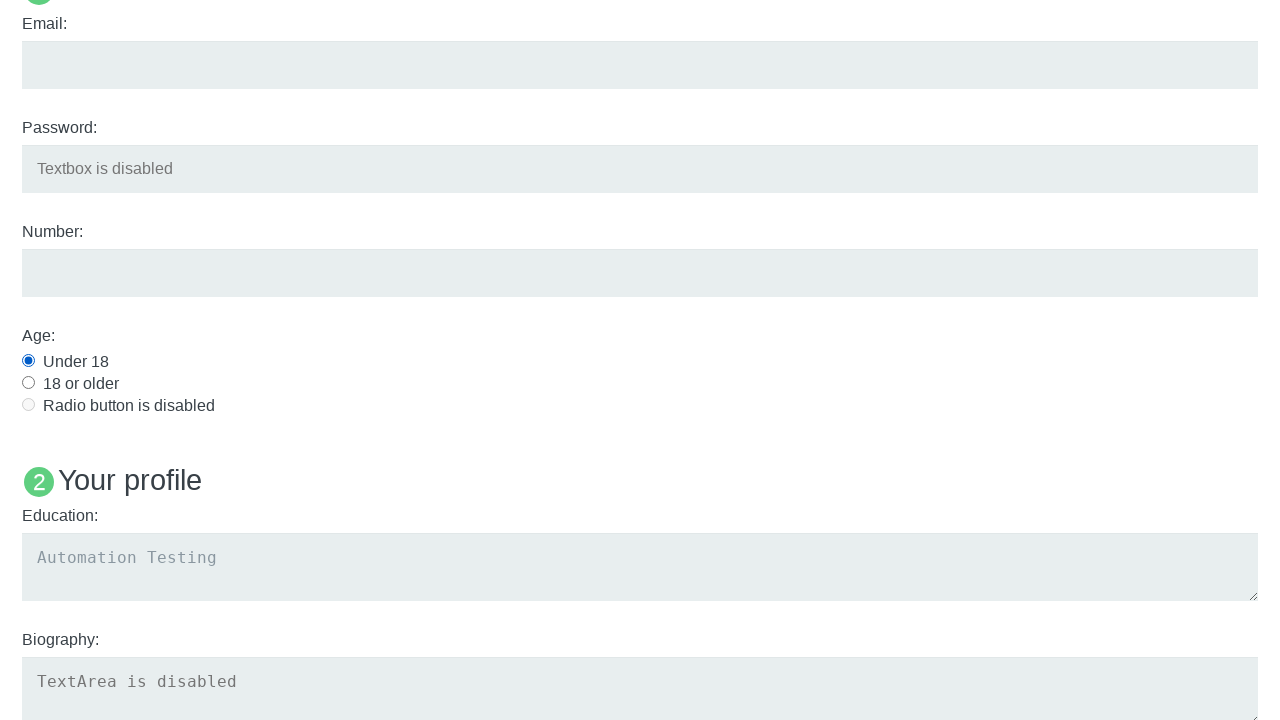

Checked job role dropdown 1 enabled state
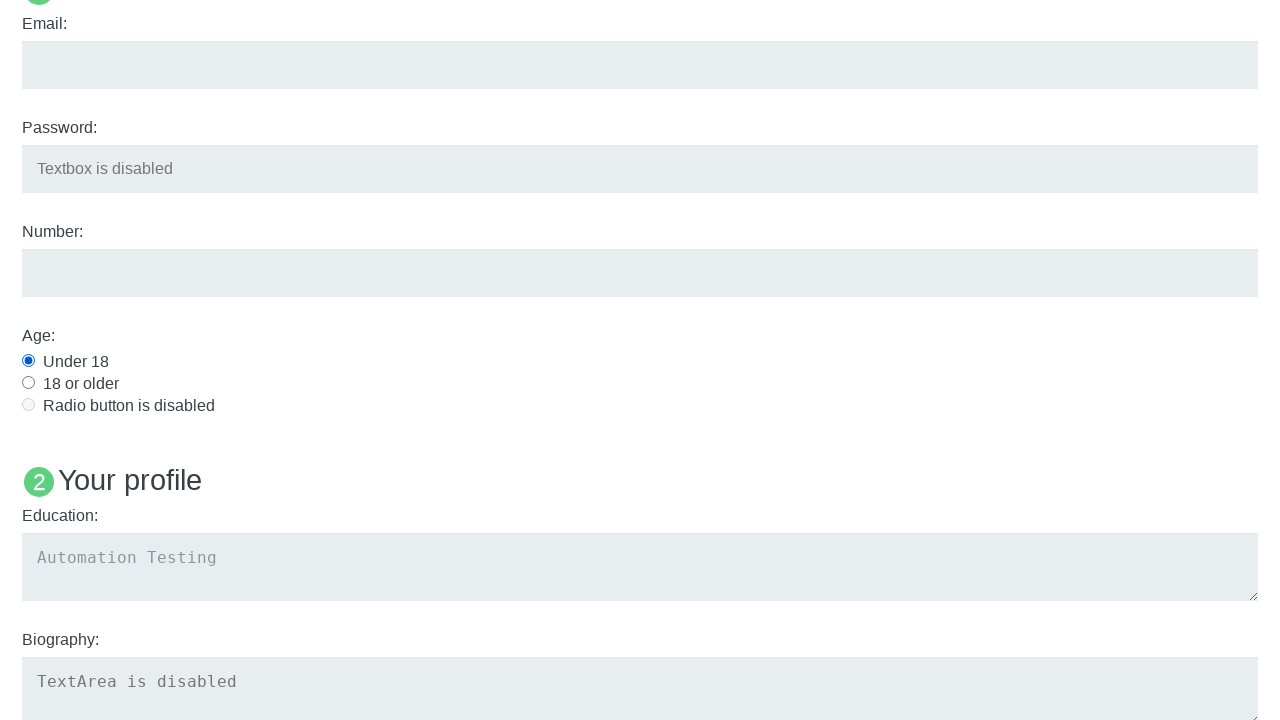

Checked job role dropdown 2 enabled state
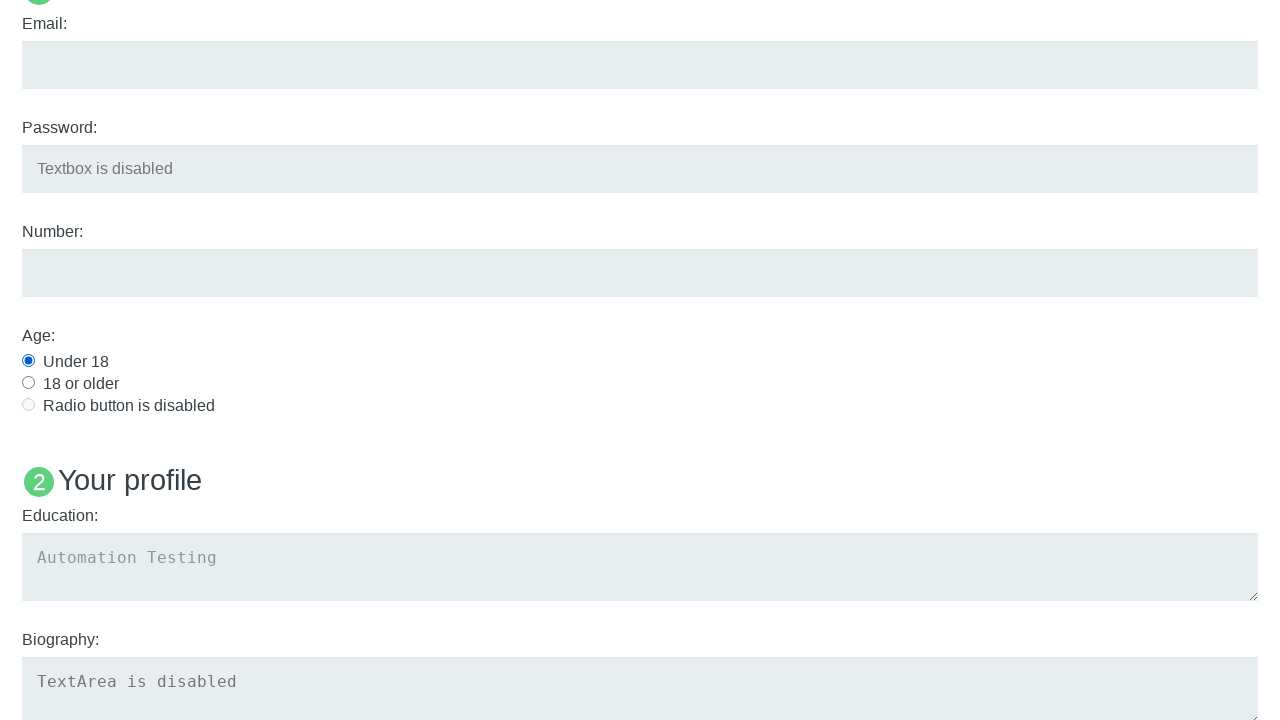

Checked job role dropdown 3 enabled state
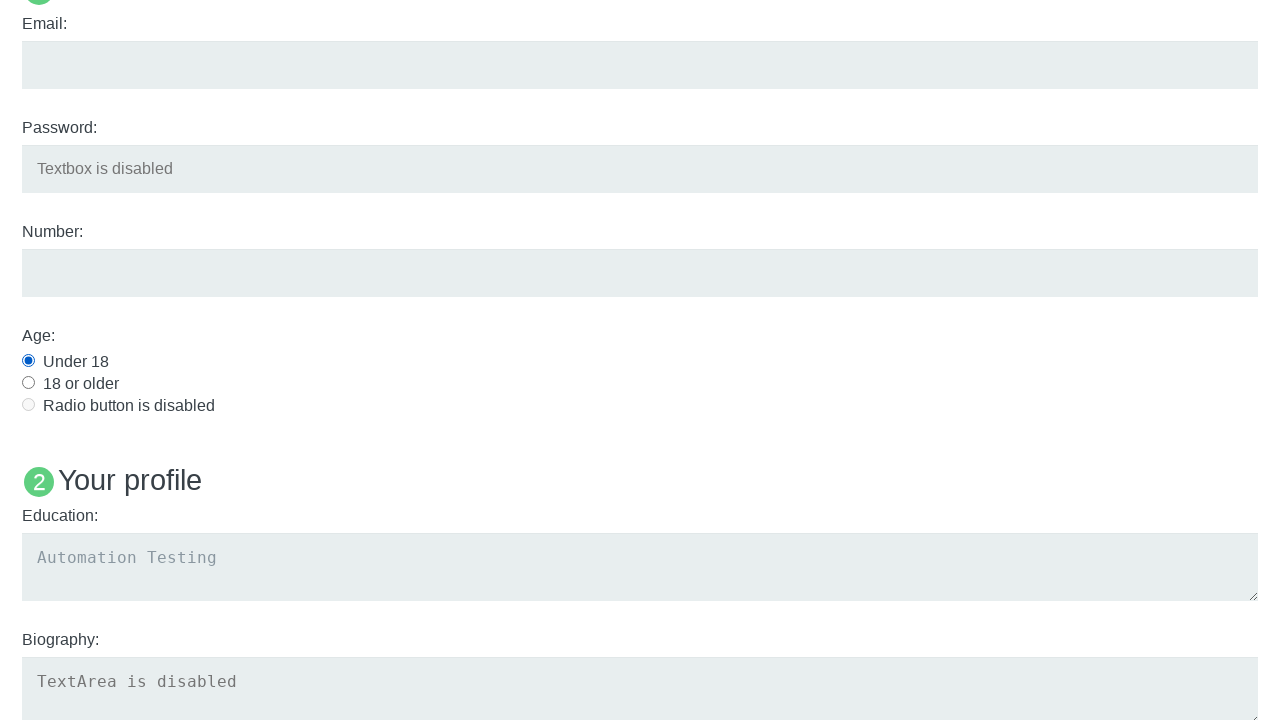

Checked development checkbox enabled state
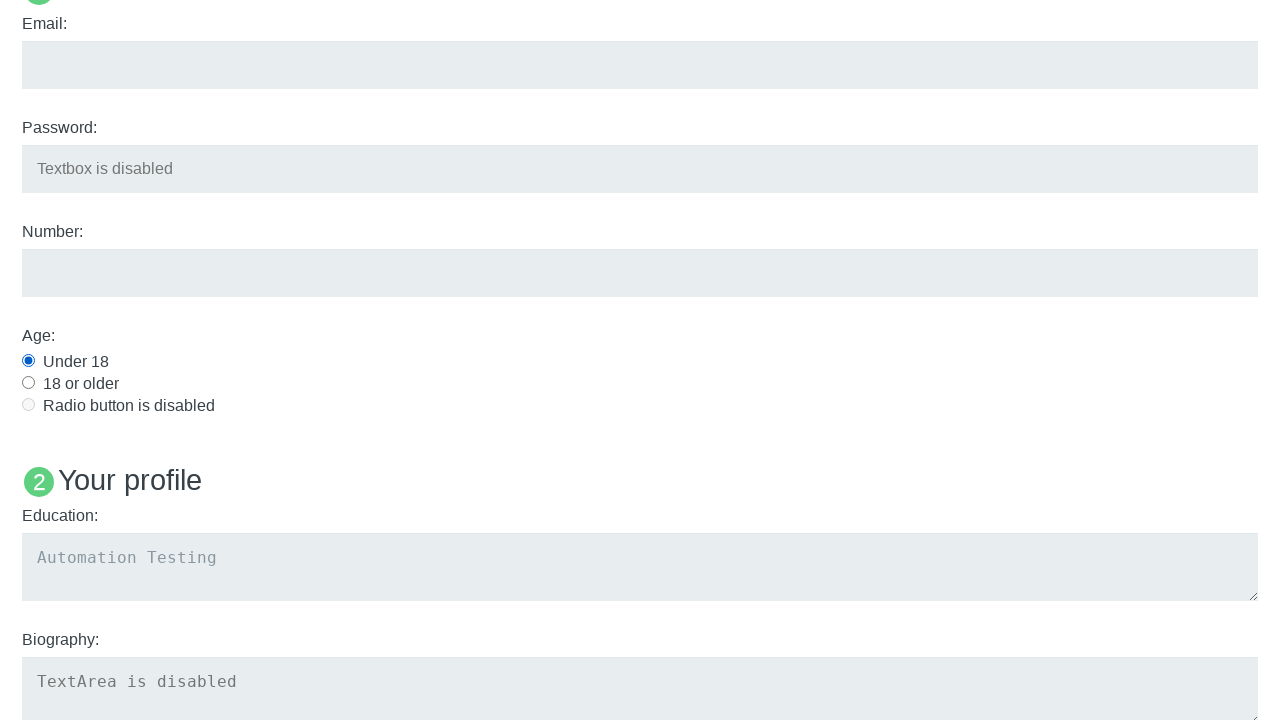

Checked disabled checkbox enabled state
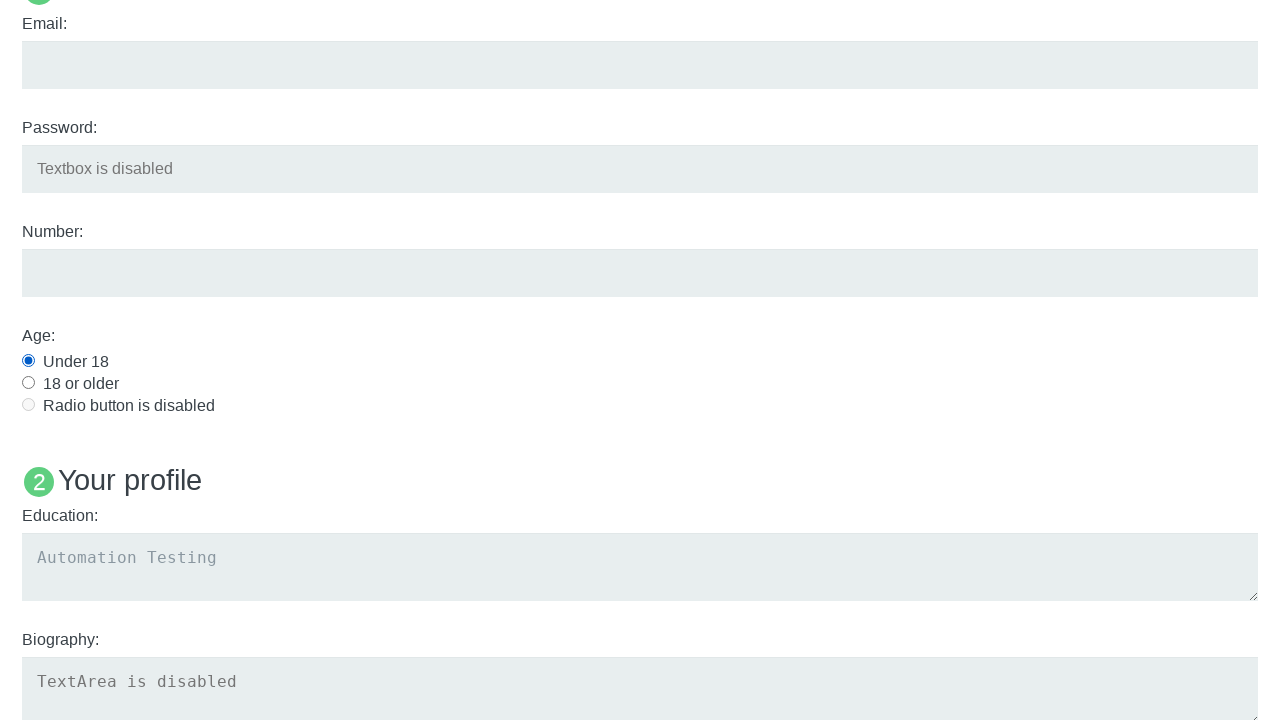

Checked slider 1 enabled state
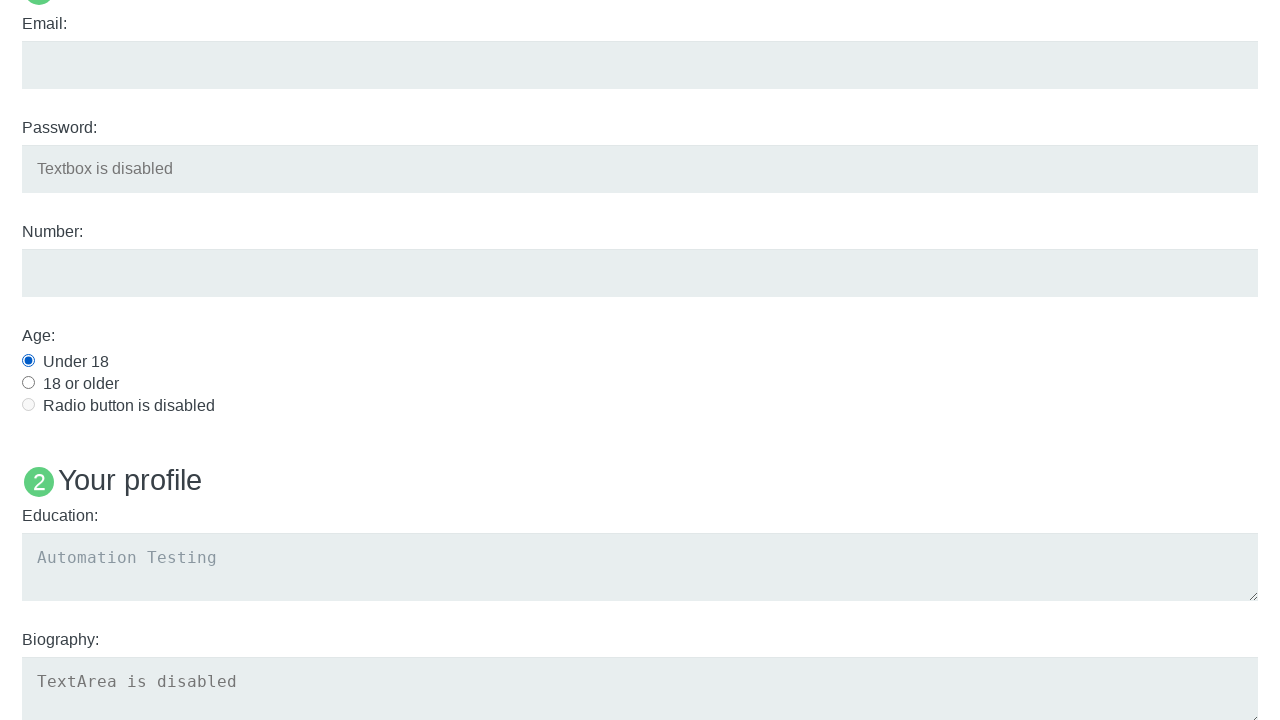

Checked slider 2 enabled state
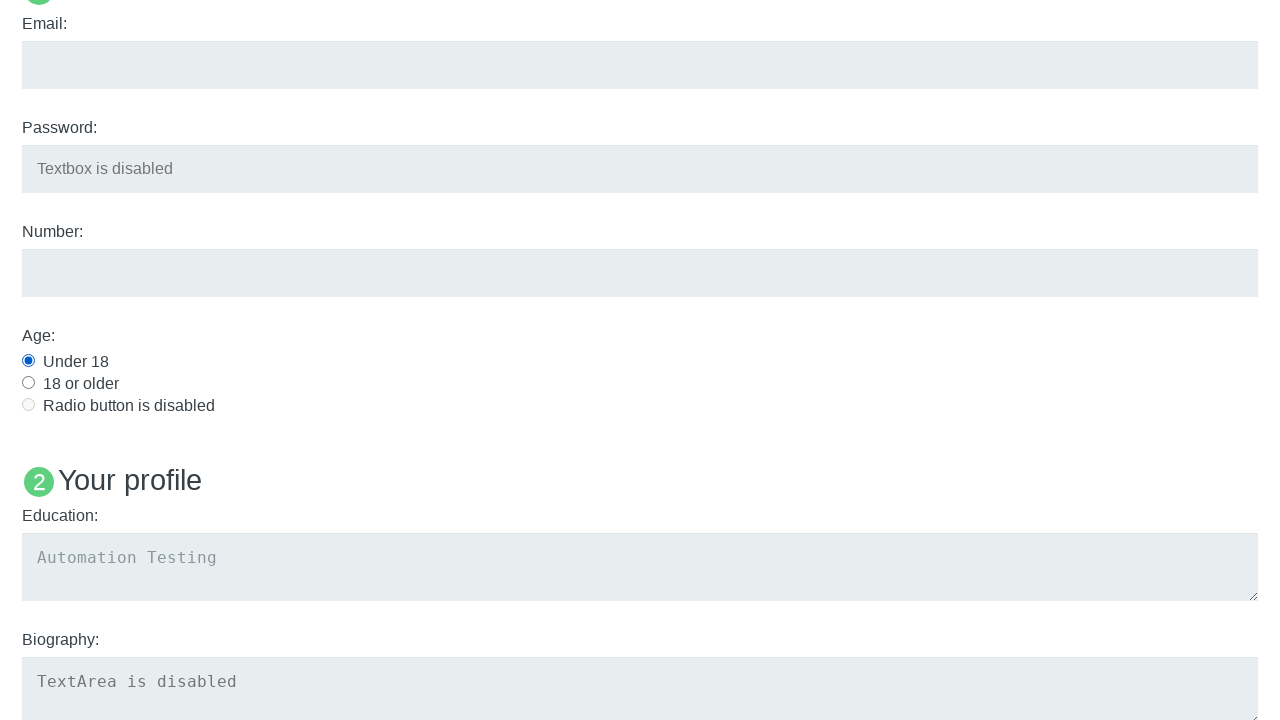

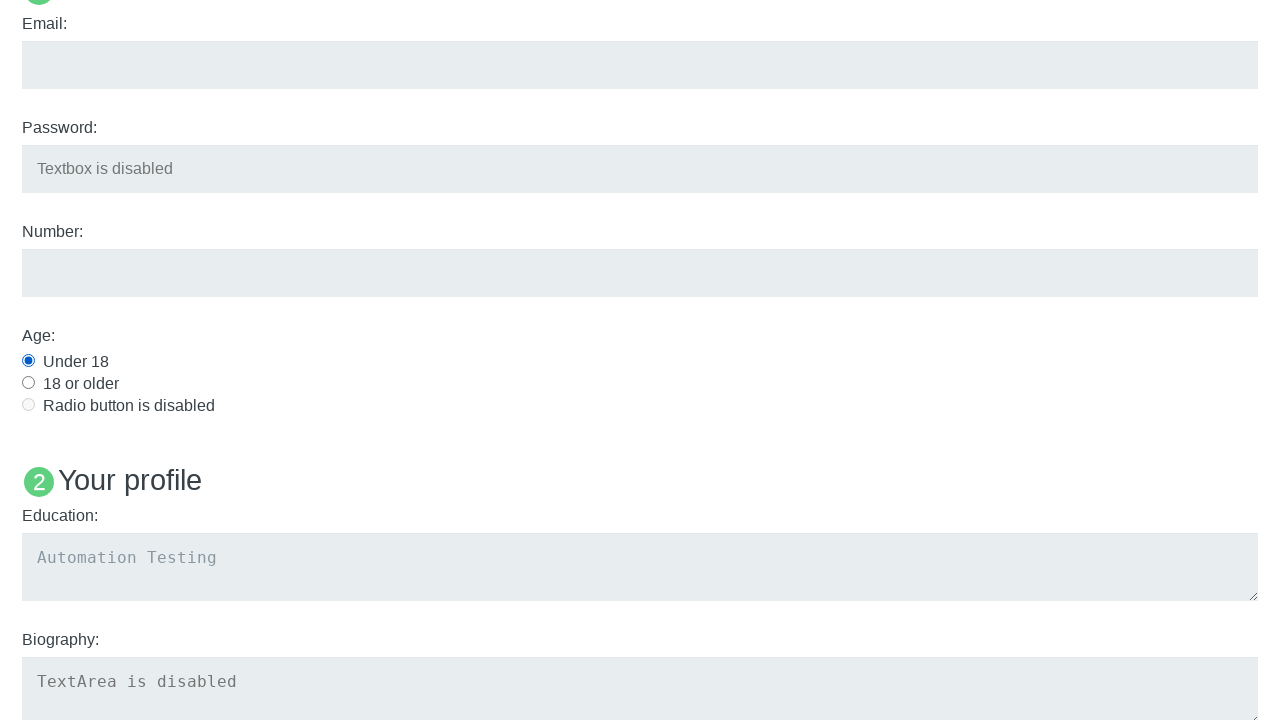